Tests division operation on calculator: -10 divided by -2 equals 5

Starting URL: https://testsheepnz.github.io/BasicCalculator.html

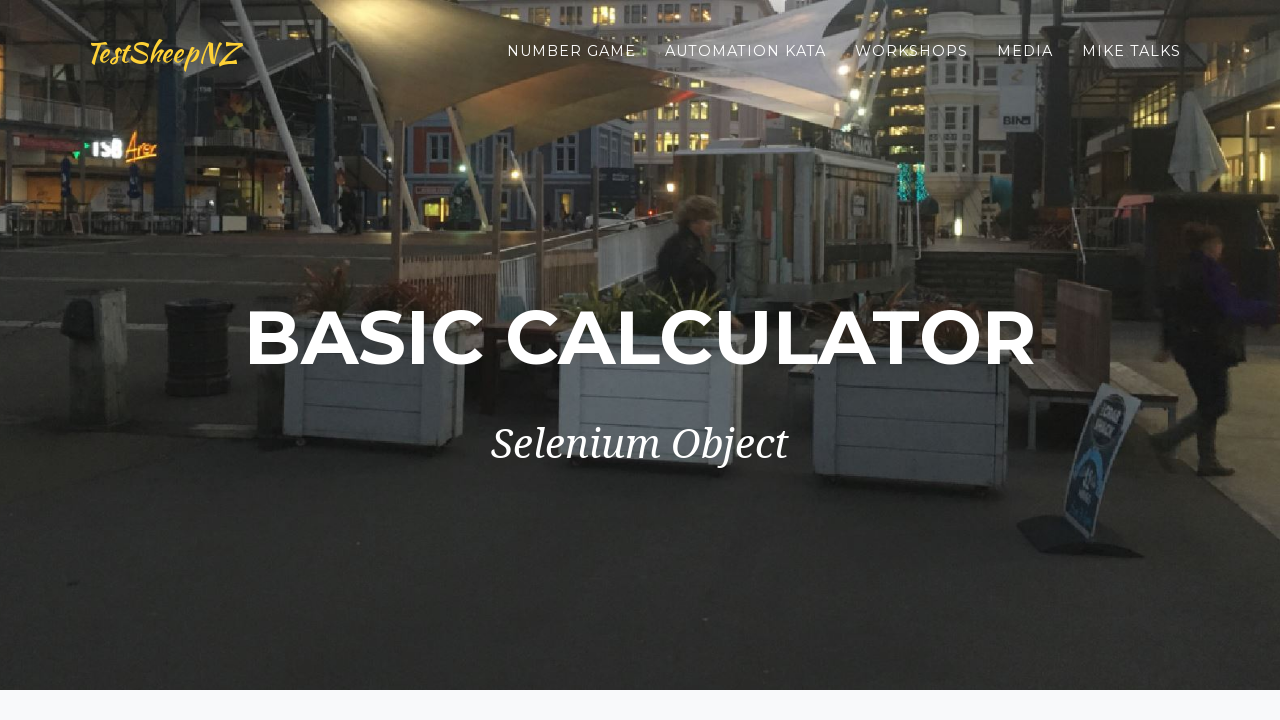

Filled first number field with -10 on #number1Field
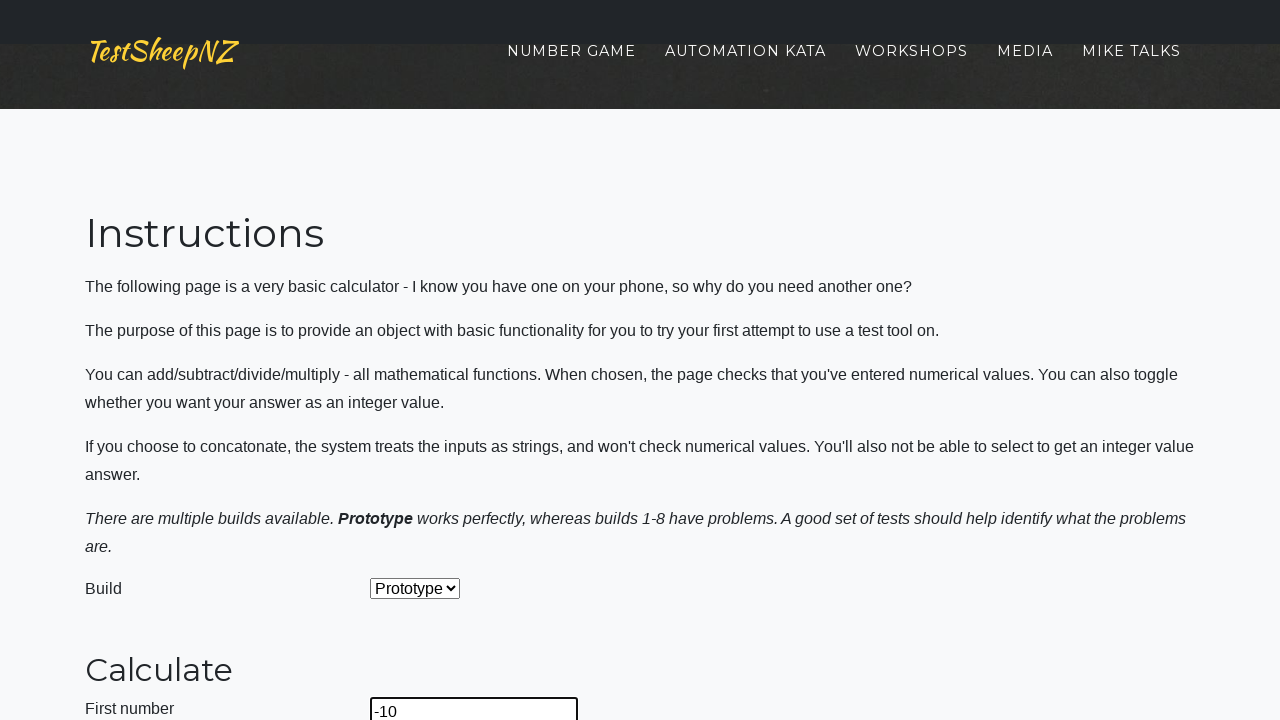

Filled second number field with -2 on #number2Field
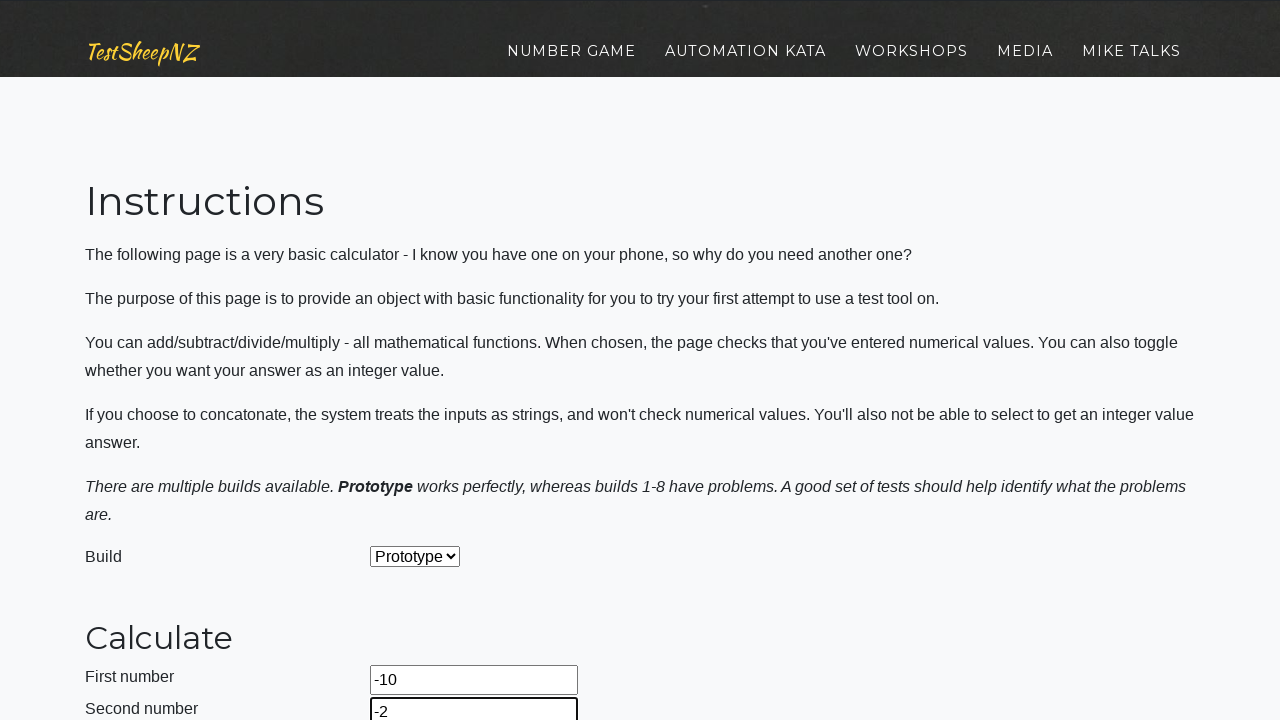

Opened operation dropdown at (426, 360) on #selectOperationDropdown
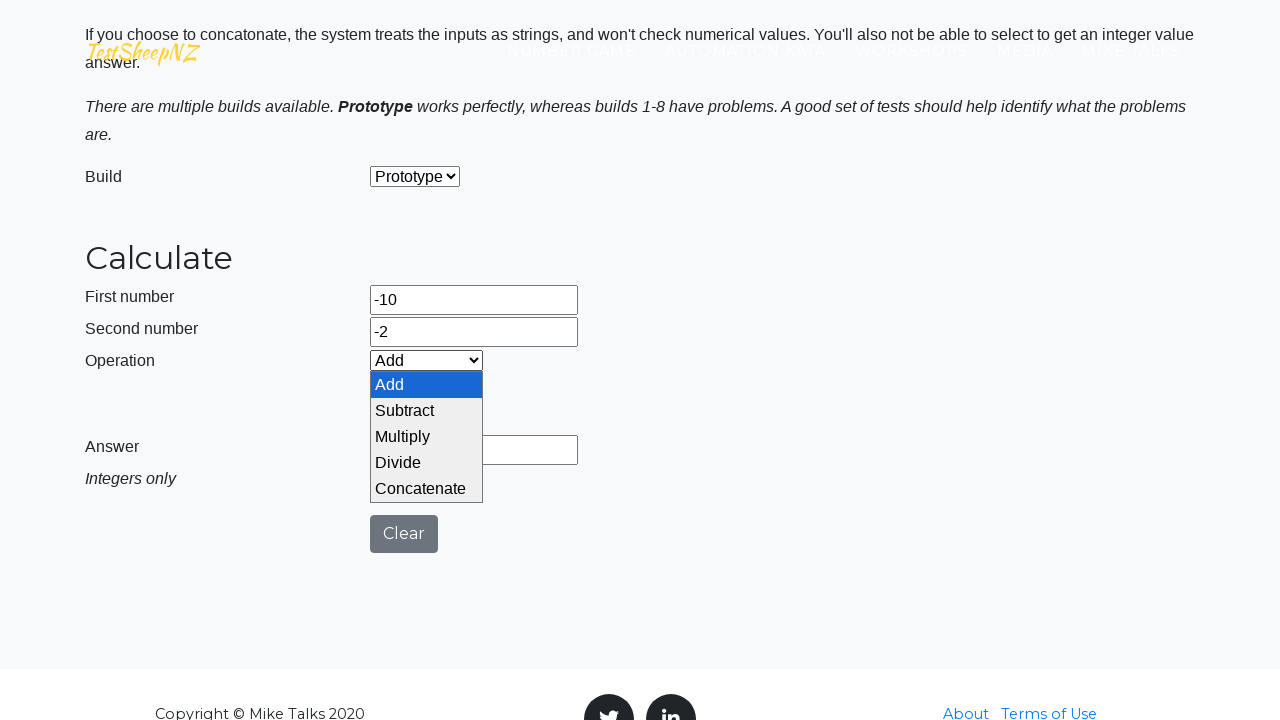

Selected Divide operation from dropdown on #selectOperationDropdown
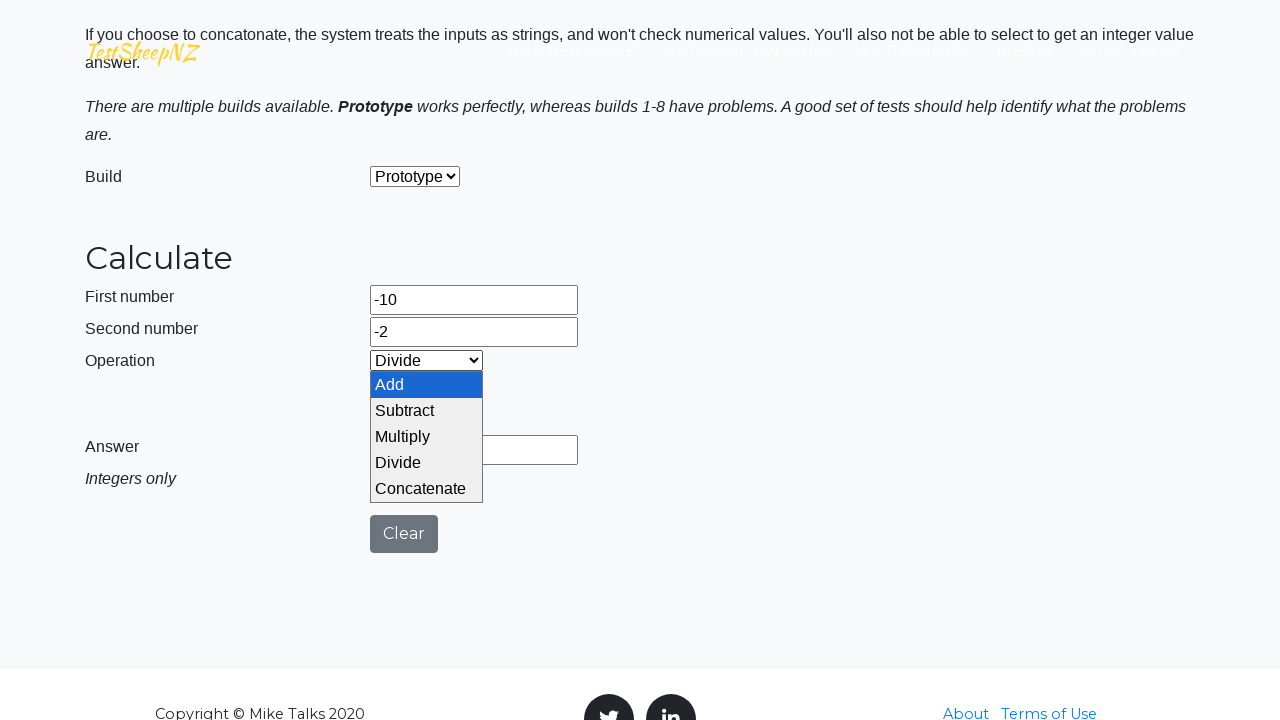

Clicked calculate button at (422, 400) on #calculateButton
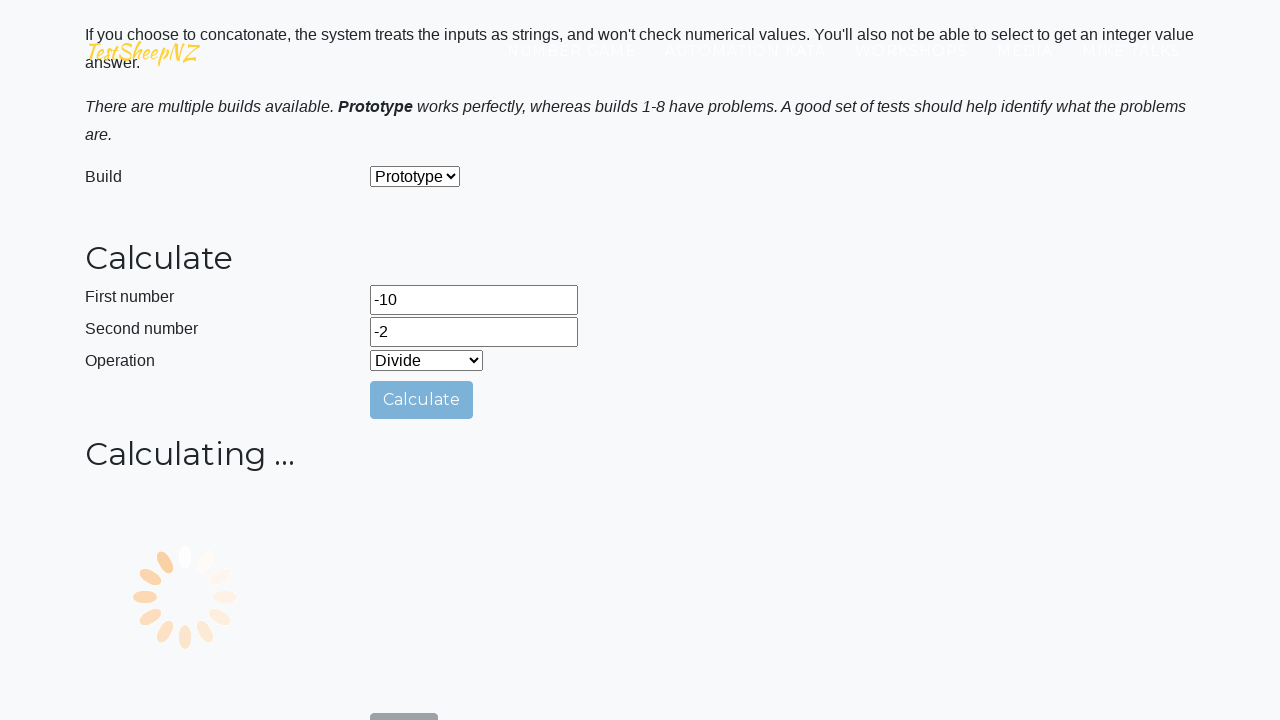

Result field loaded, calculation complete
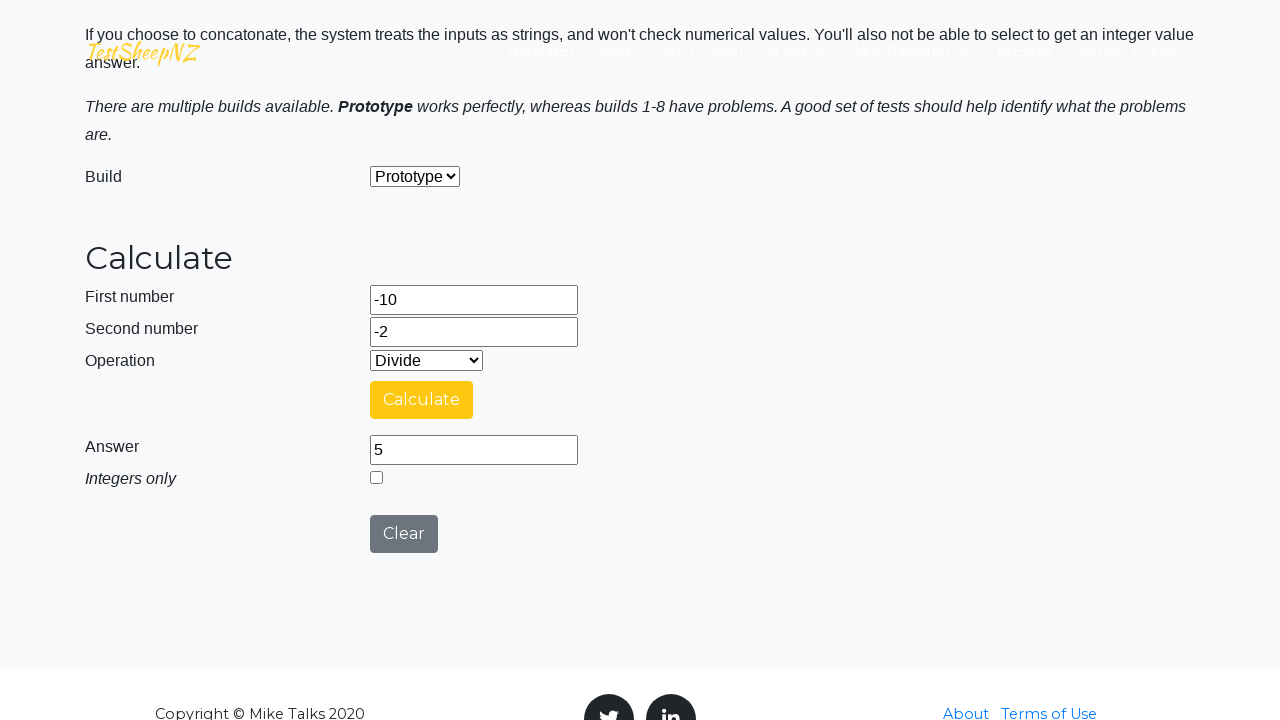

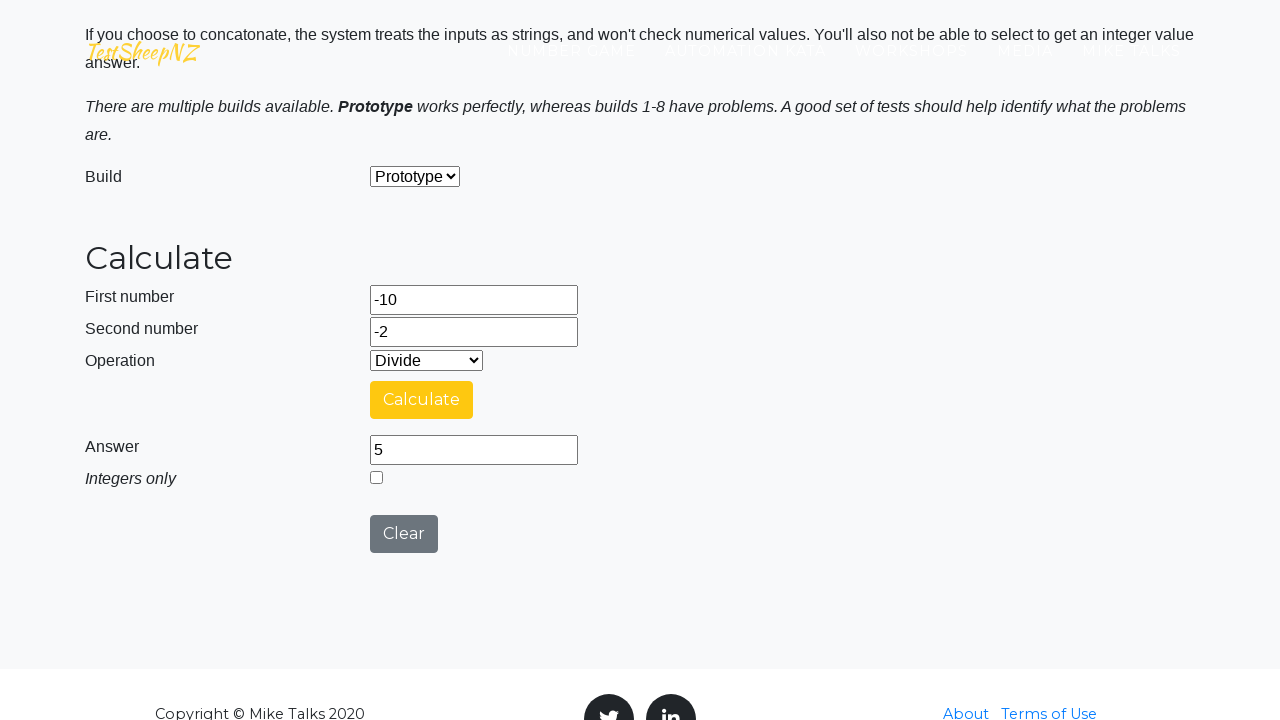